Tests checkbox functionality by clicking each checkbox to check and uncheck them

Starting URL: http://www.qaclickacademy.com/practice.php

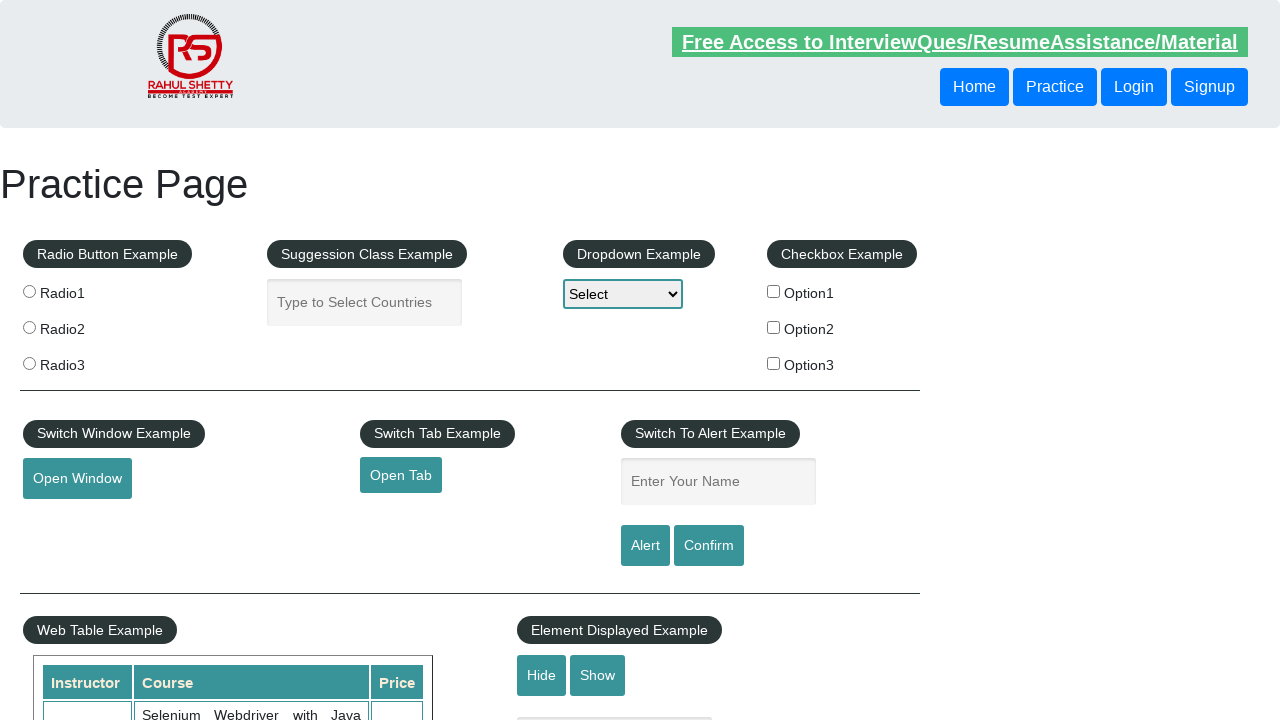

Clicked first checkbox to check it at (774, 291) on input[id*='checkBoxOption1']
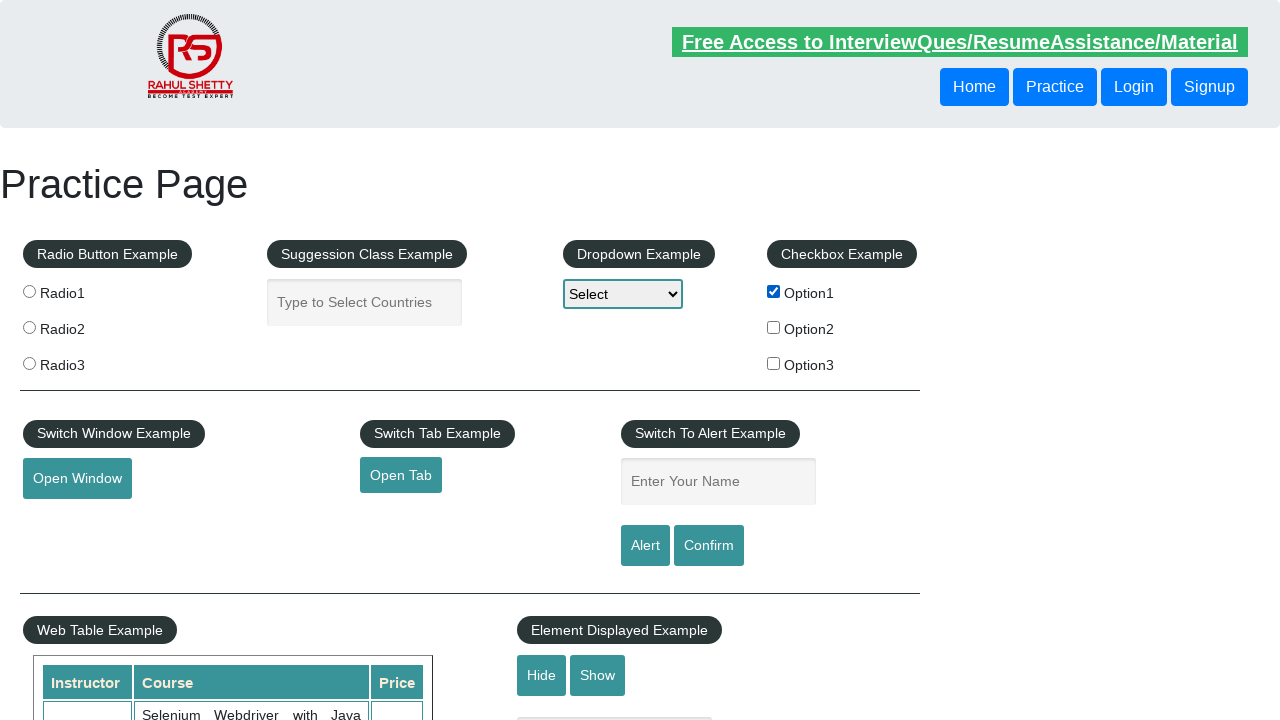

Clicked first checkbox to uncheck it at (774, 291) on input[id*='checkBoxOption1']
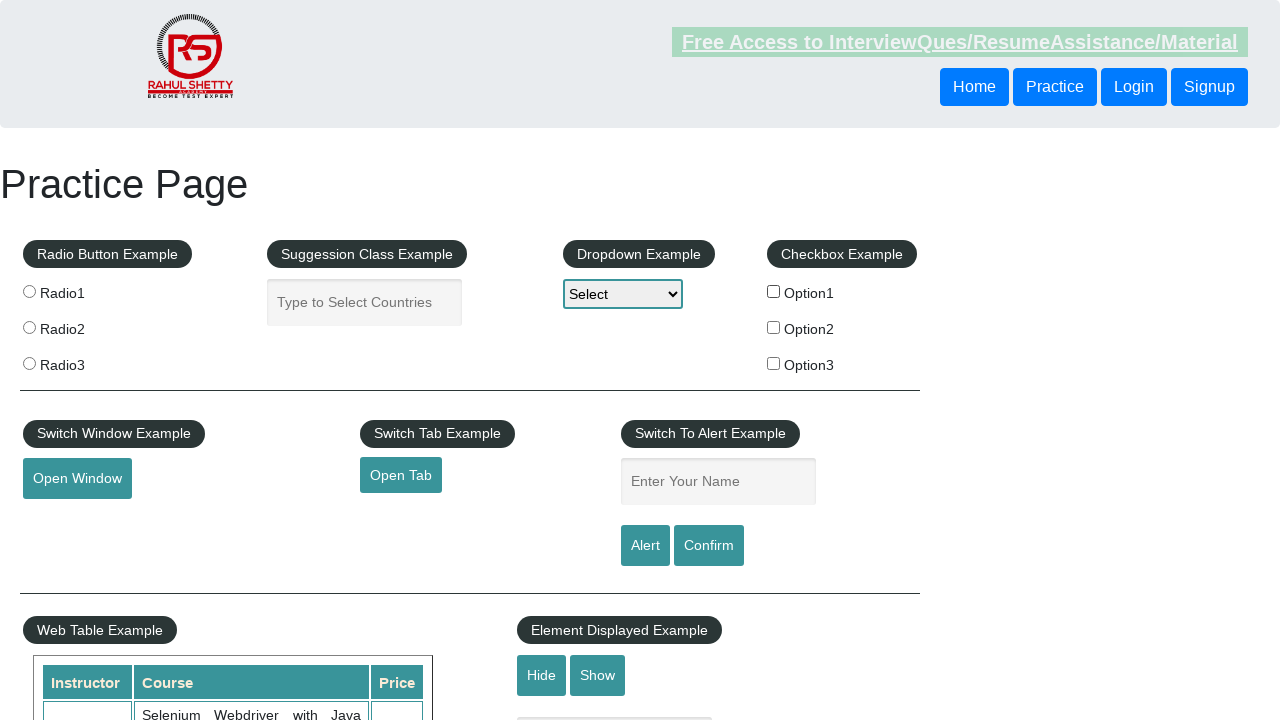

Clicked second checkbox to check it at (774, 327) on input[id*='checkBoxOption2']
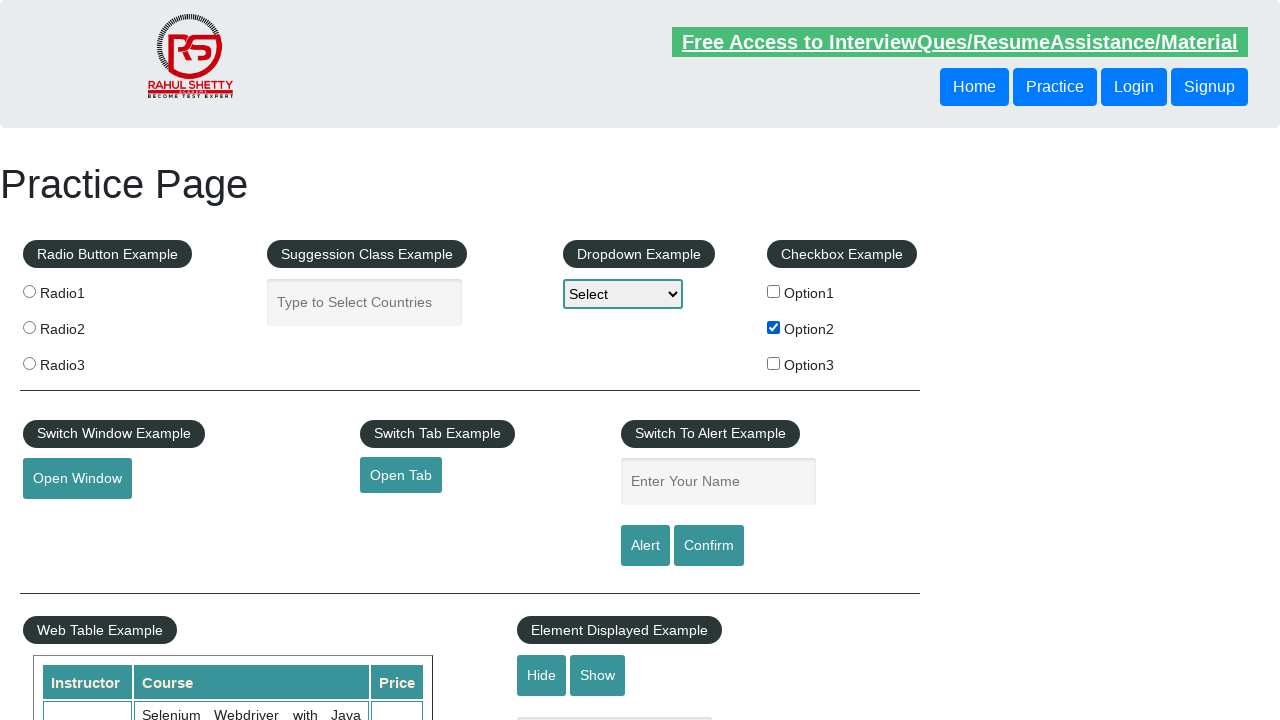

Clicked second checkbox to uncheck it at (774, 327) on input[id*='checkBoxOption2']
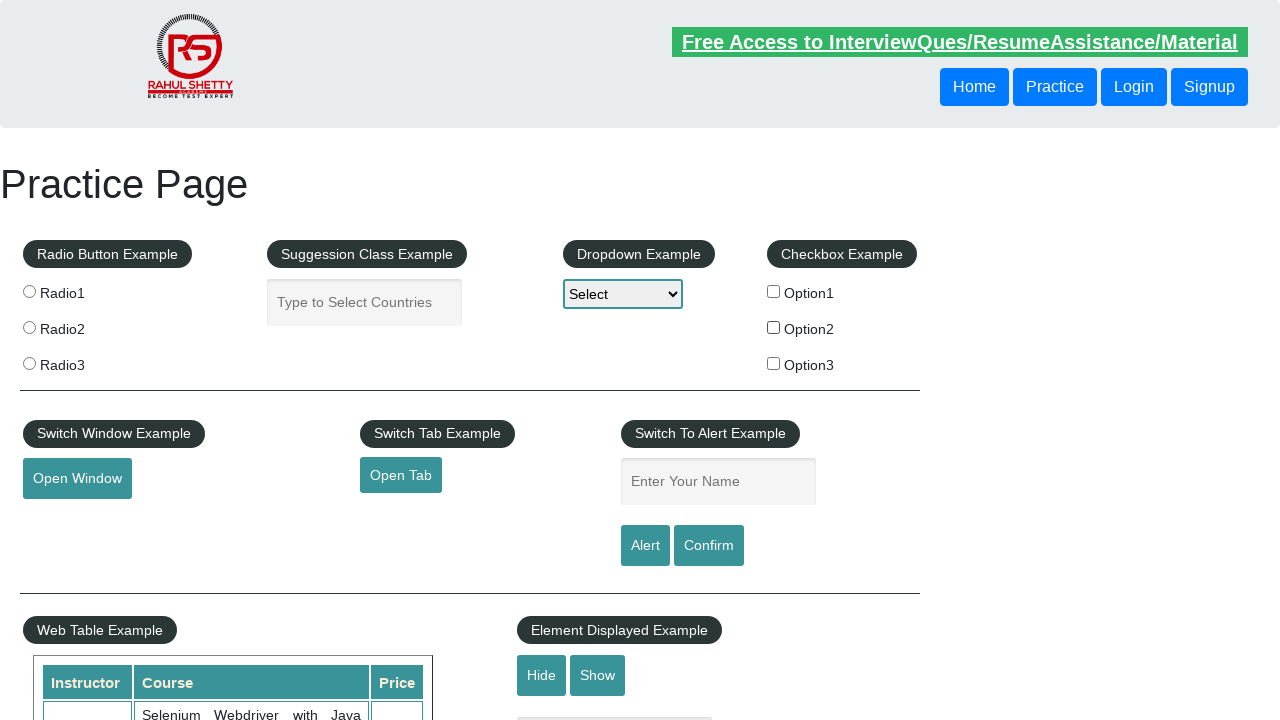

Clicked third checkbox to check it at (774, 363) on input[id*='checkBoxOption3']
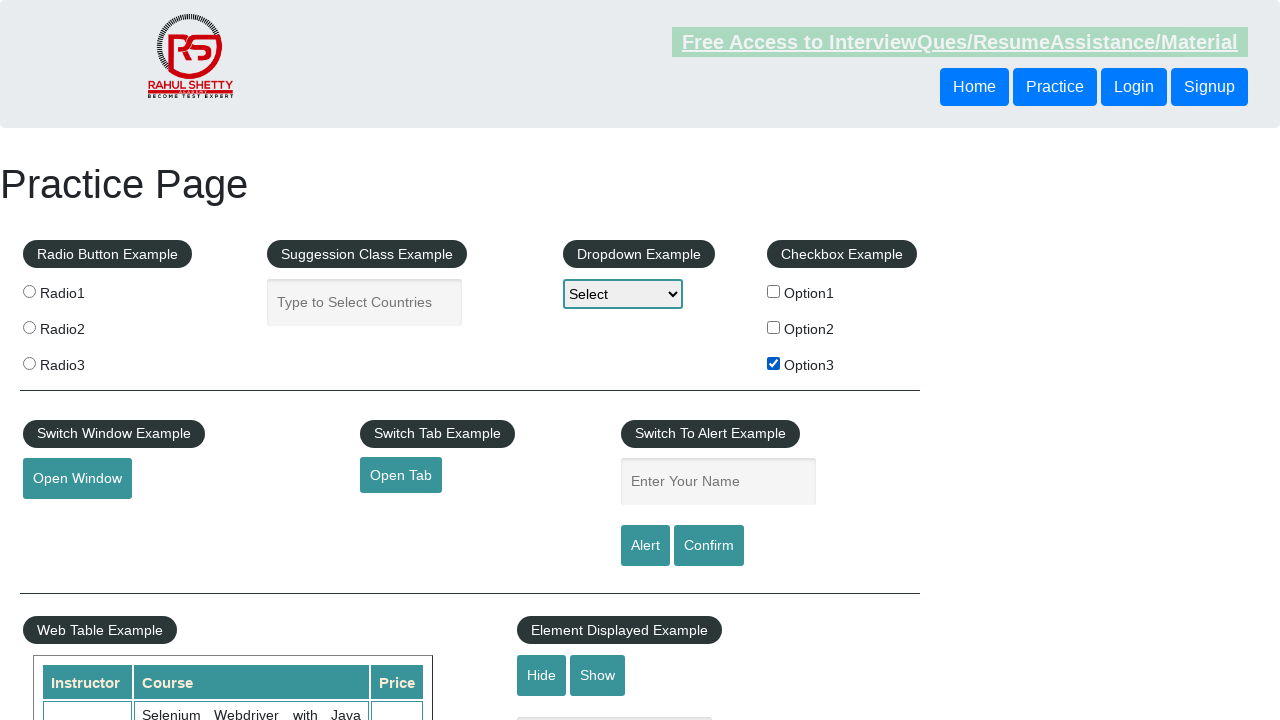

Clicked third checkbox to uncheck it at (774, 363) on input[id*='checkBoxOption3']
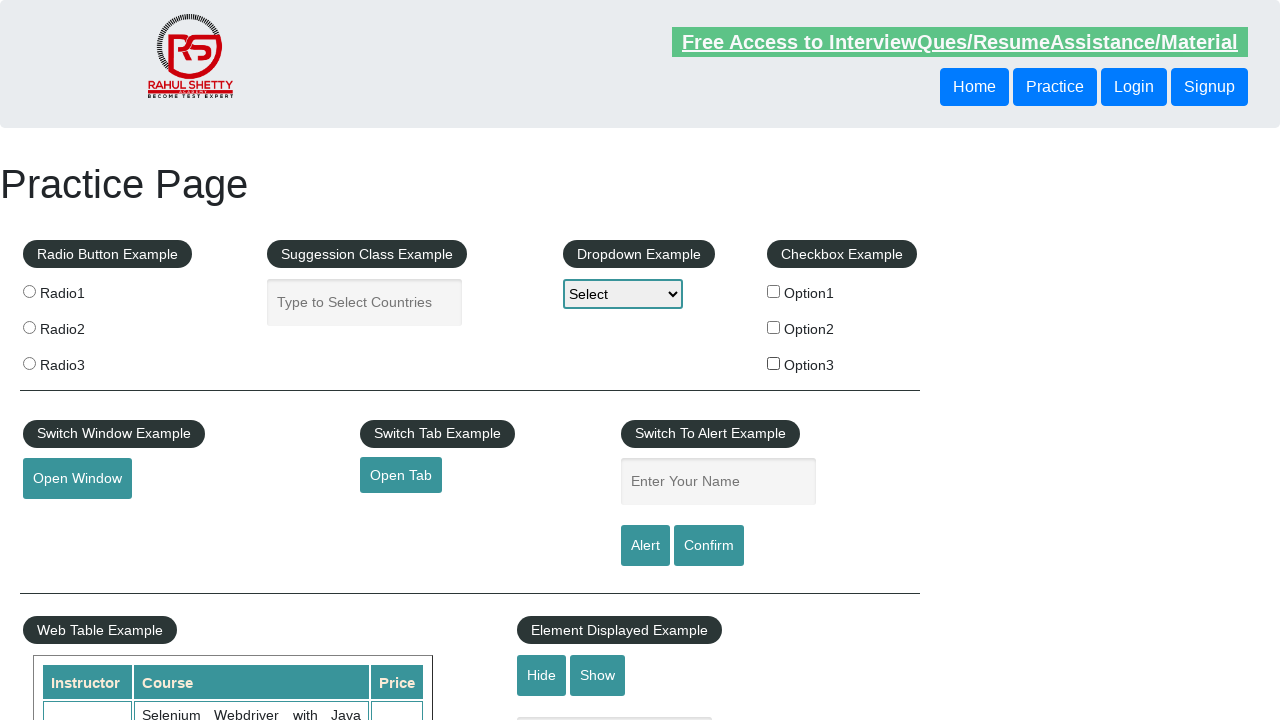

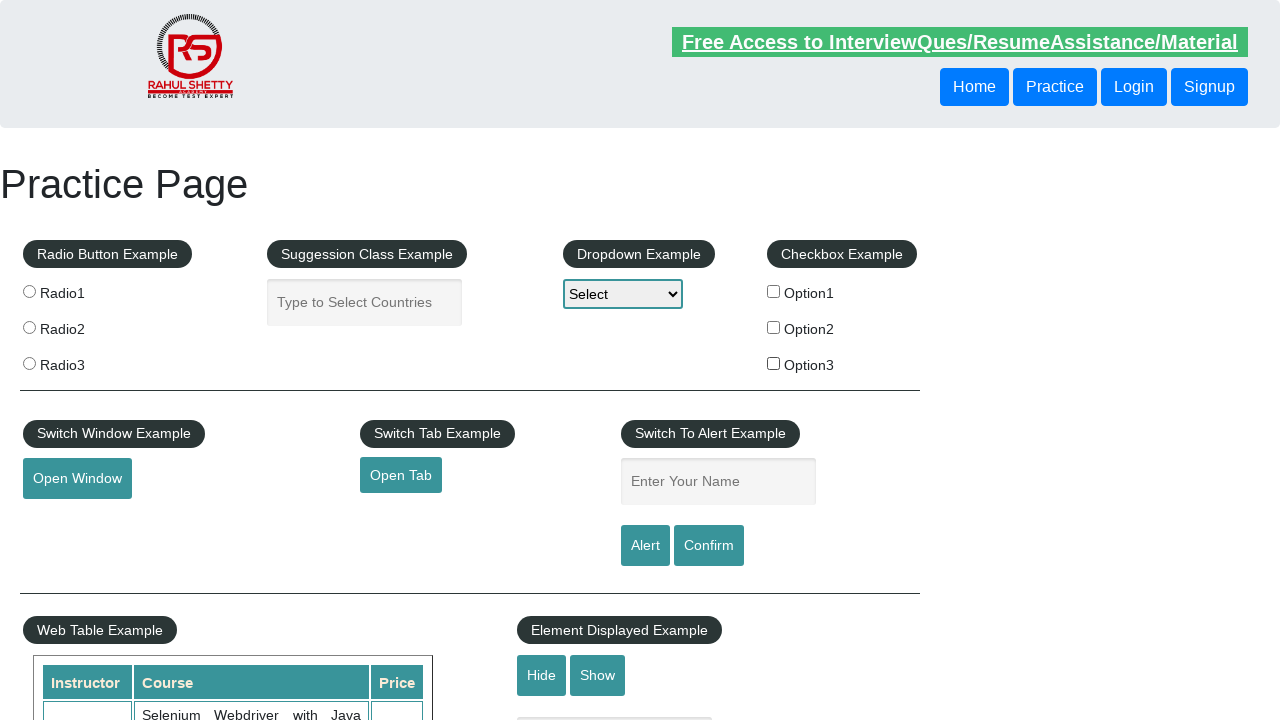